Verifies that the footer is visible on the Playwright docs page

Starting URL: https://playwright.dev/docs/intro

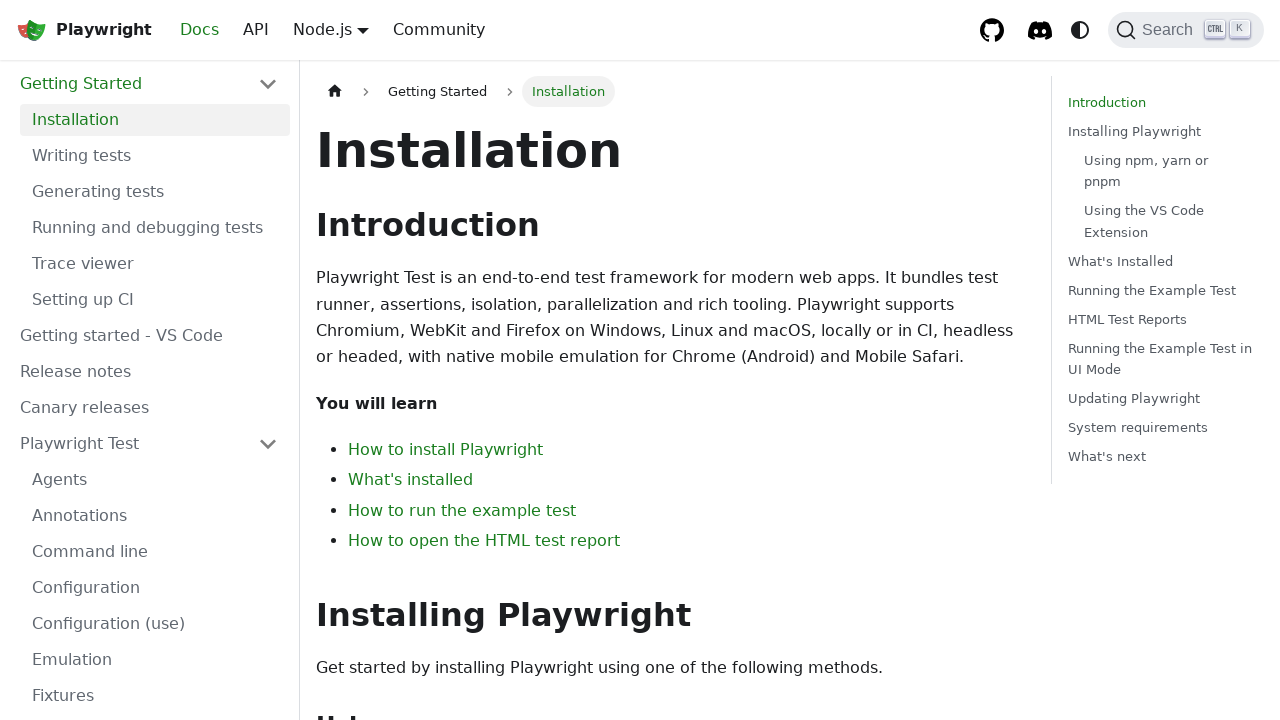

Navigated to Playwright docs intro page
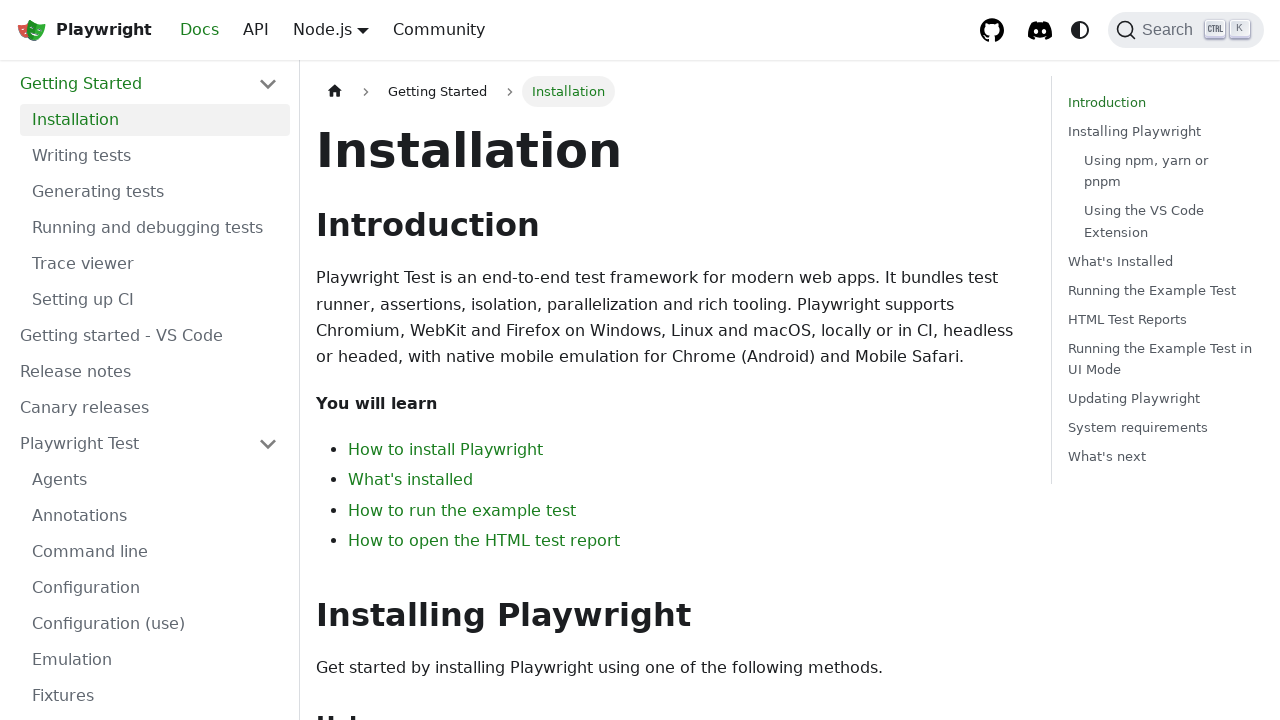

Footer element is visible on the page
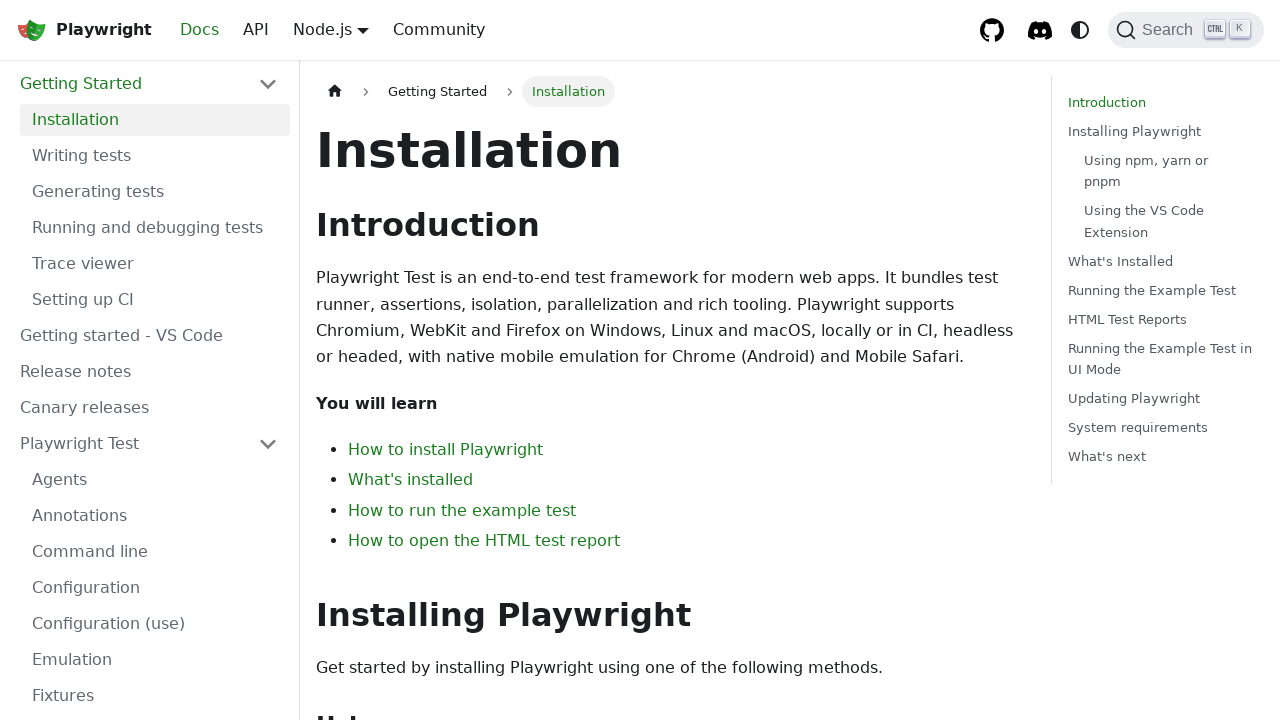

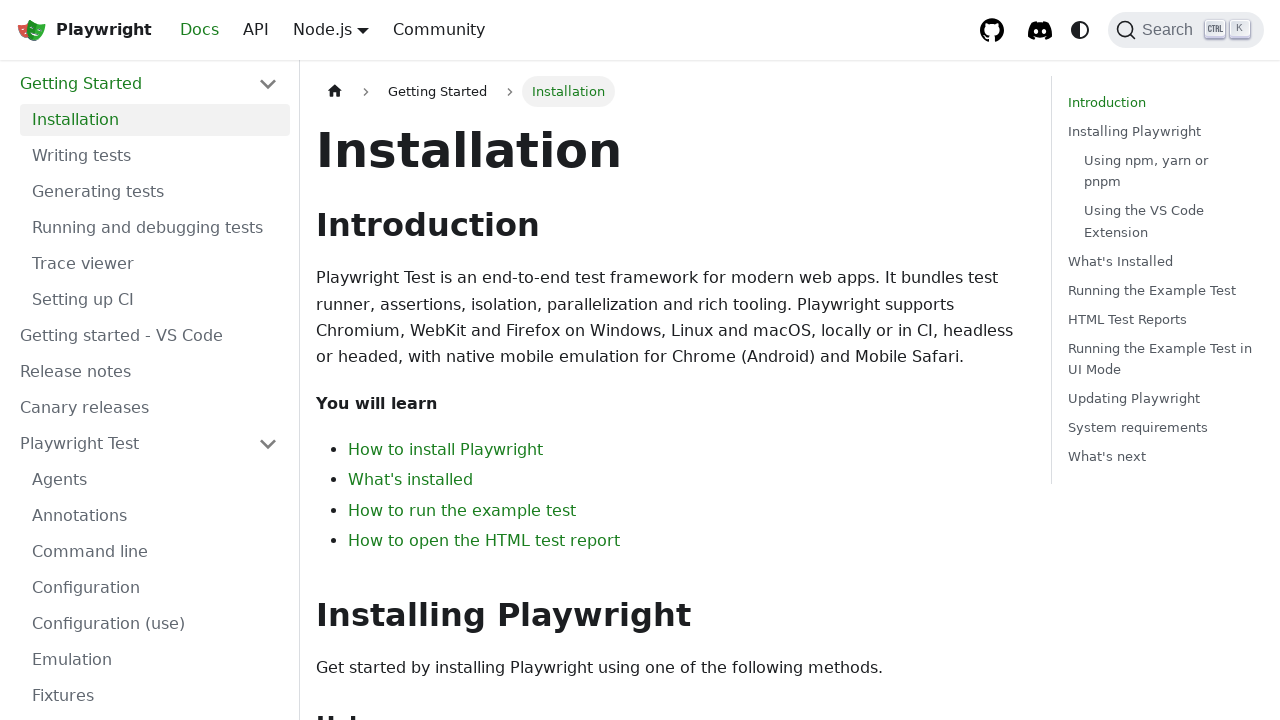